Navigates to the HDFC website homepage and verifies the page loads successfully

Starting URL: https://www.hdfc.com/

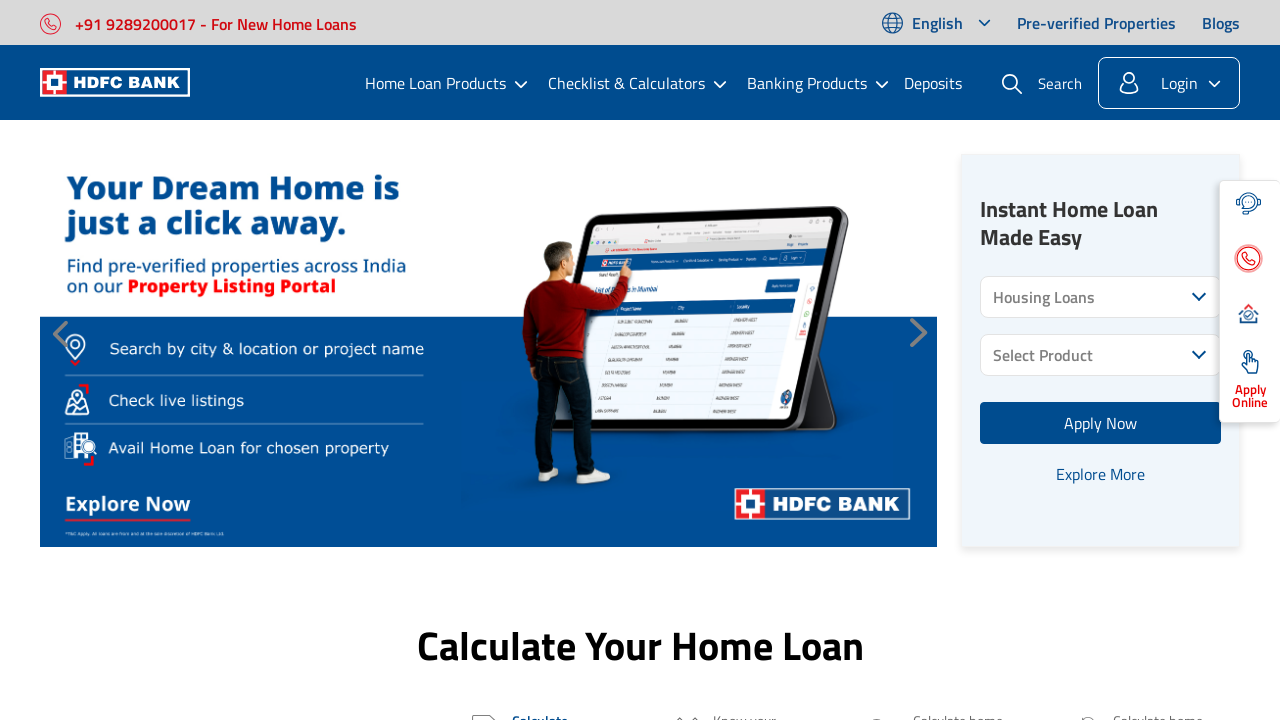

Waited for page DOM to fully load
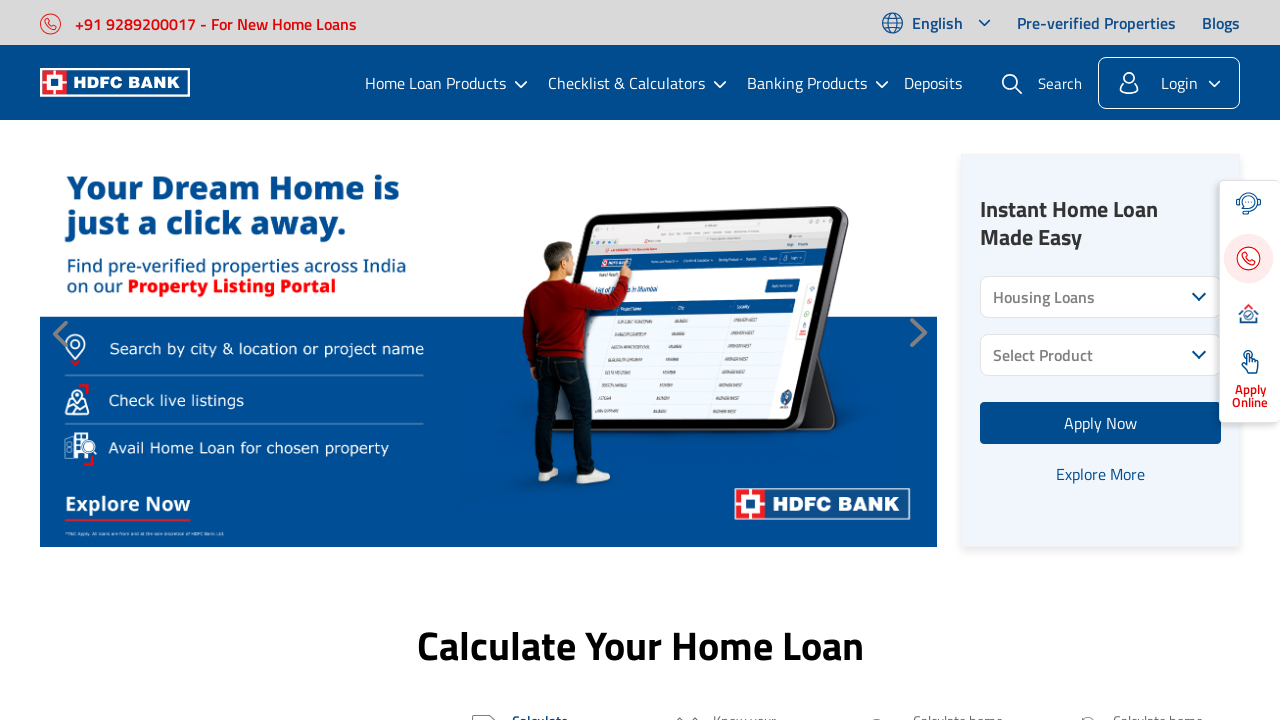

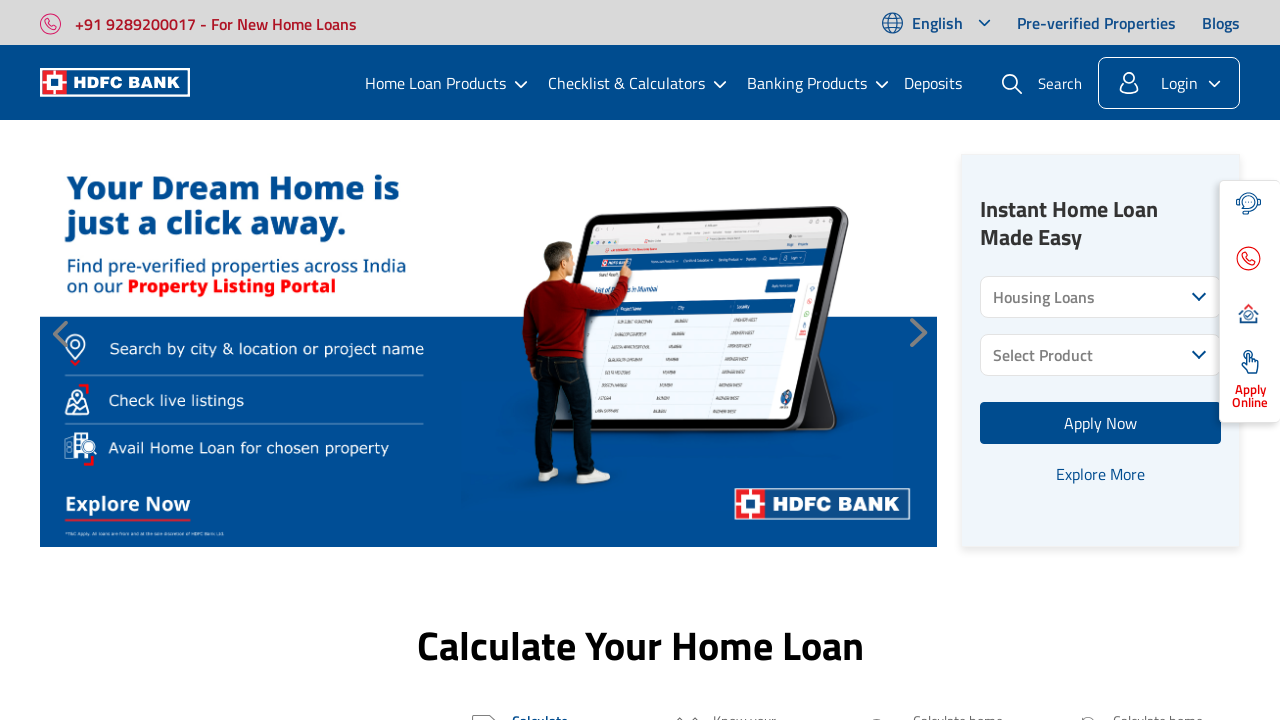